Tests dynamic control interaction by clicking the Remove button and then attempting to interact with a checkbox that gets removed

Starting URL: https://the-internet.herokuapp.com/dynamic_controls

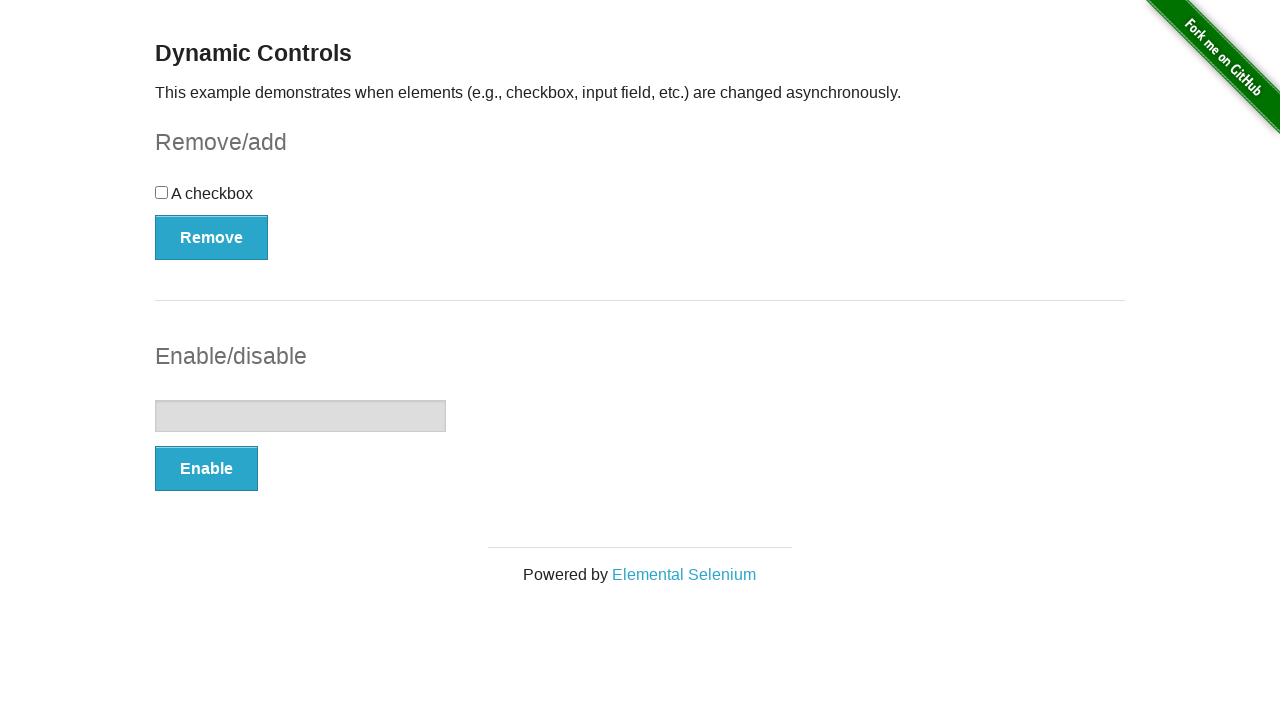

Clicked the Remove button to remove the checkbox at (212, 237) on xpath=//*[.='Remove']
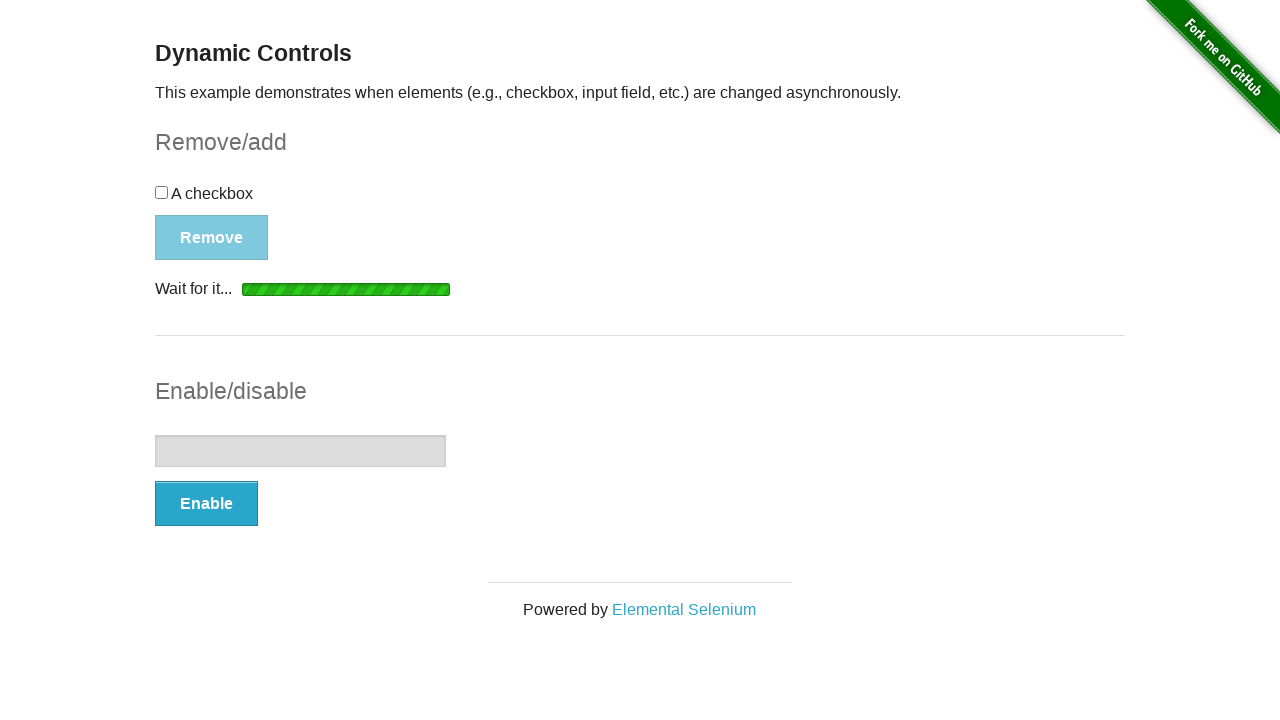

Waited 5 seconds for the checkbox to be removed from the DOM
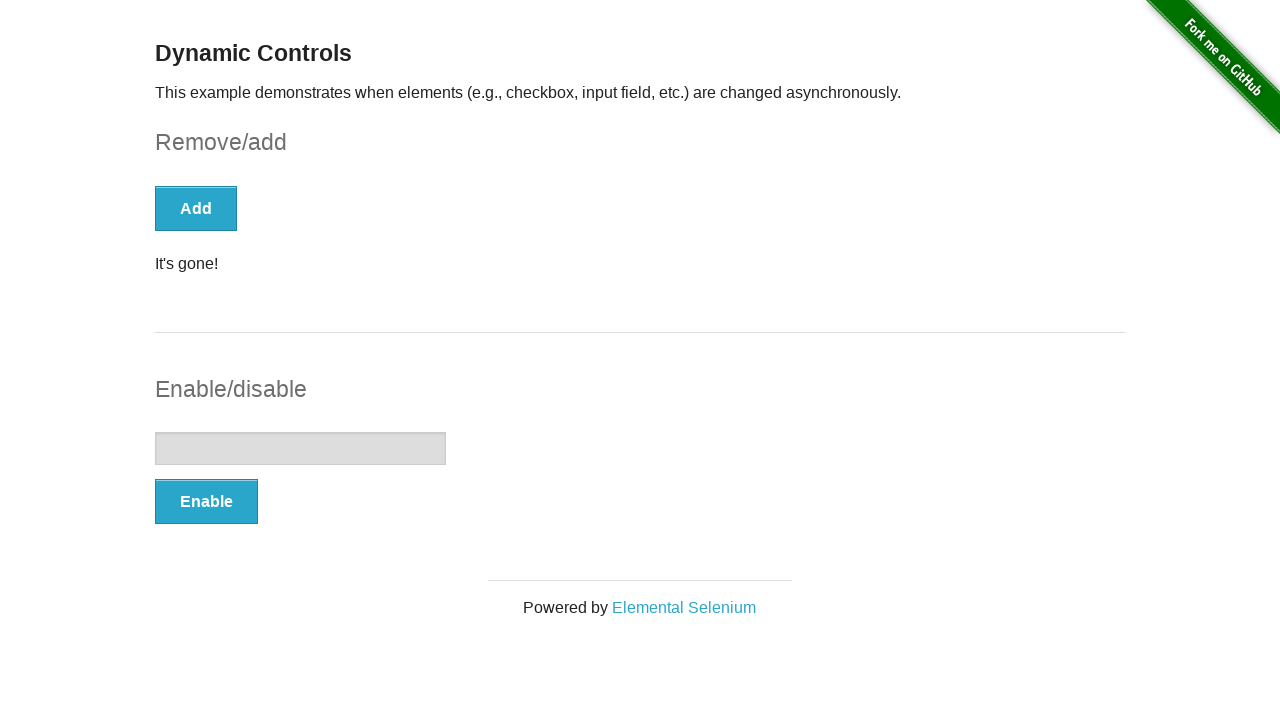

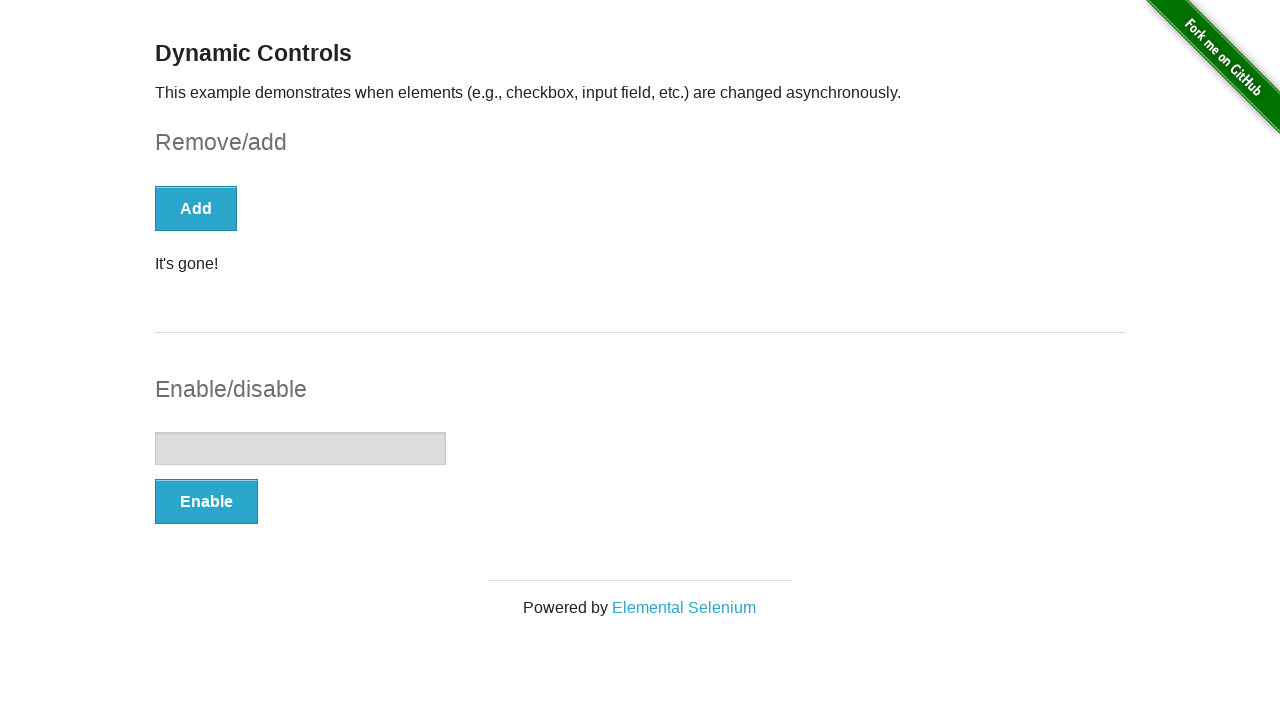